Tests AJAX functionality on a UI testing playground by clicking an AJAX button and waiting for a response element (green box) to appear after the asynchronous operation completes.

Starting URL: http://uitestingplayground.com/ajax

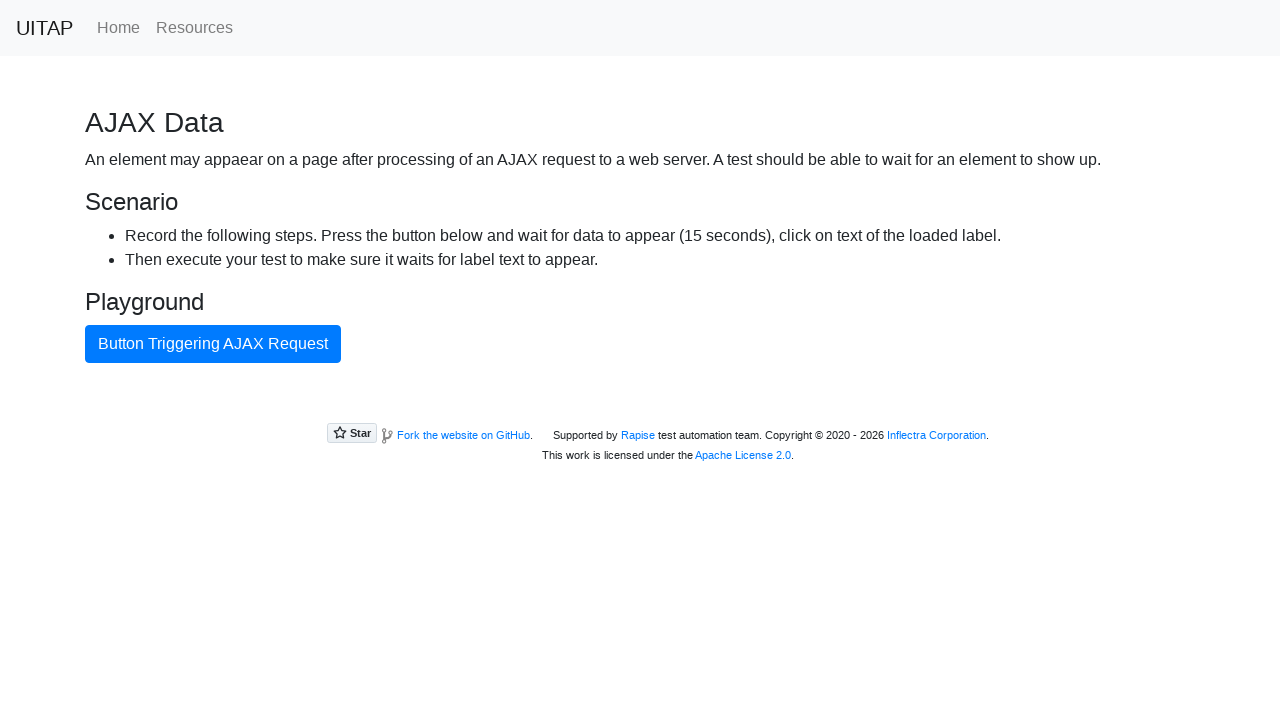

Clicked the AJAX button to trigger asynchronous operation at (213, 344) on #ajaxButton
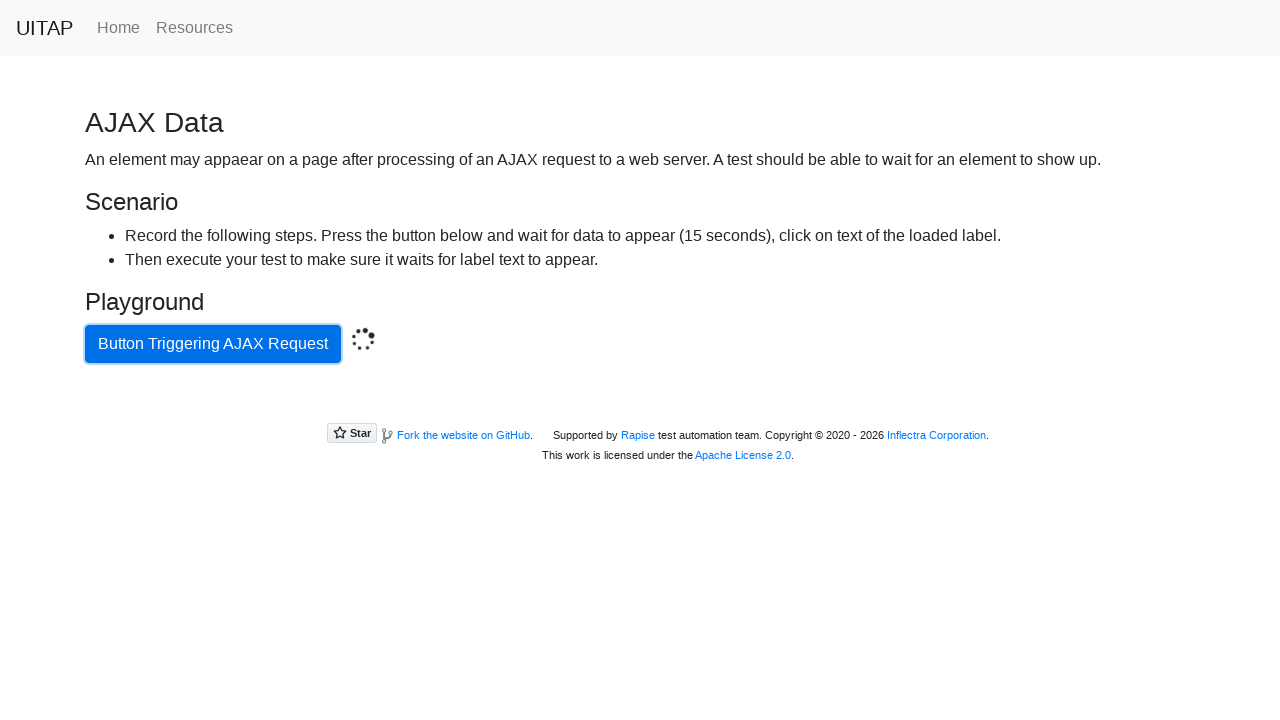

AJAX response element (green box) appeared after asynchronous operation completed
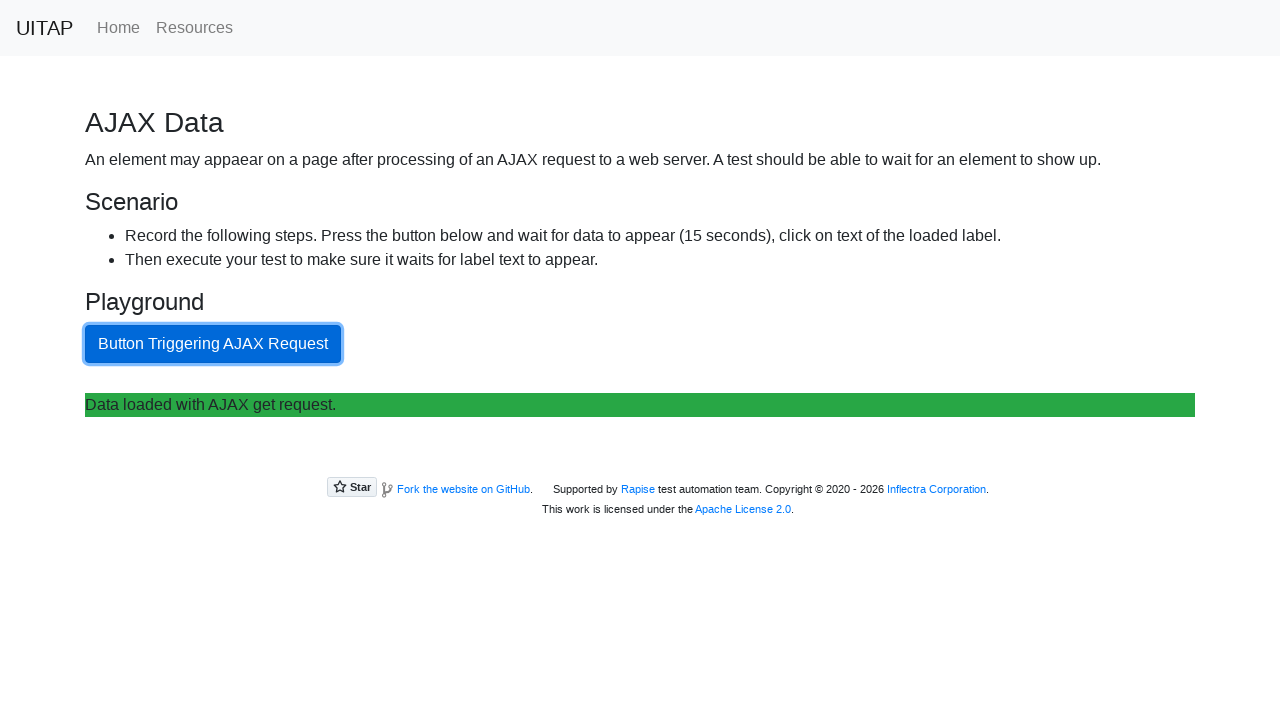

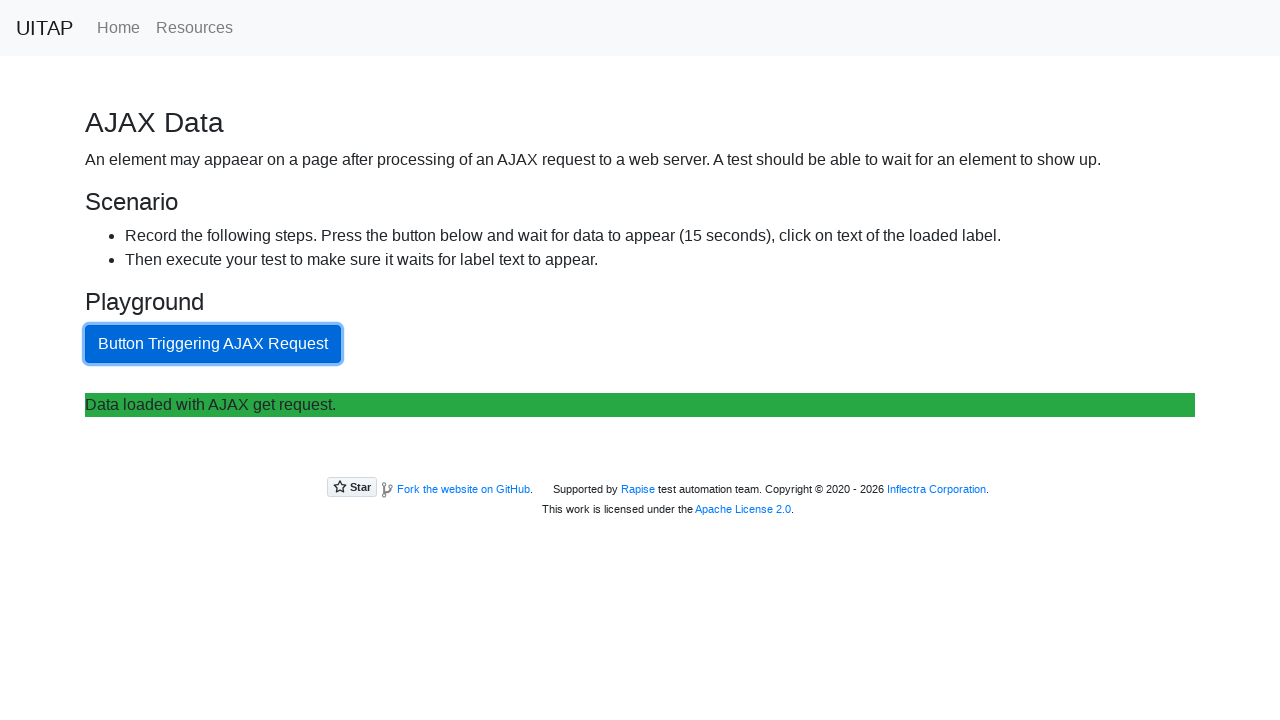